Tests dynamic loading functionality by clicking the Start button and verifying that "Hello World!" text appears after loading completes

Starting URL: https://the-internet.herokuapp.com/dynamic_loading/1

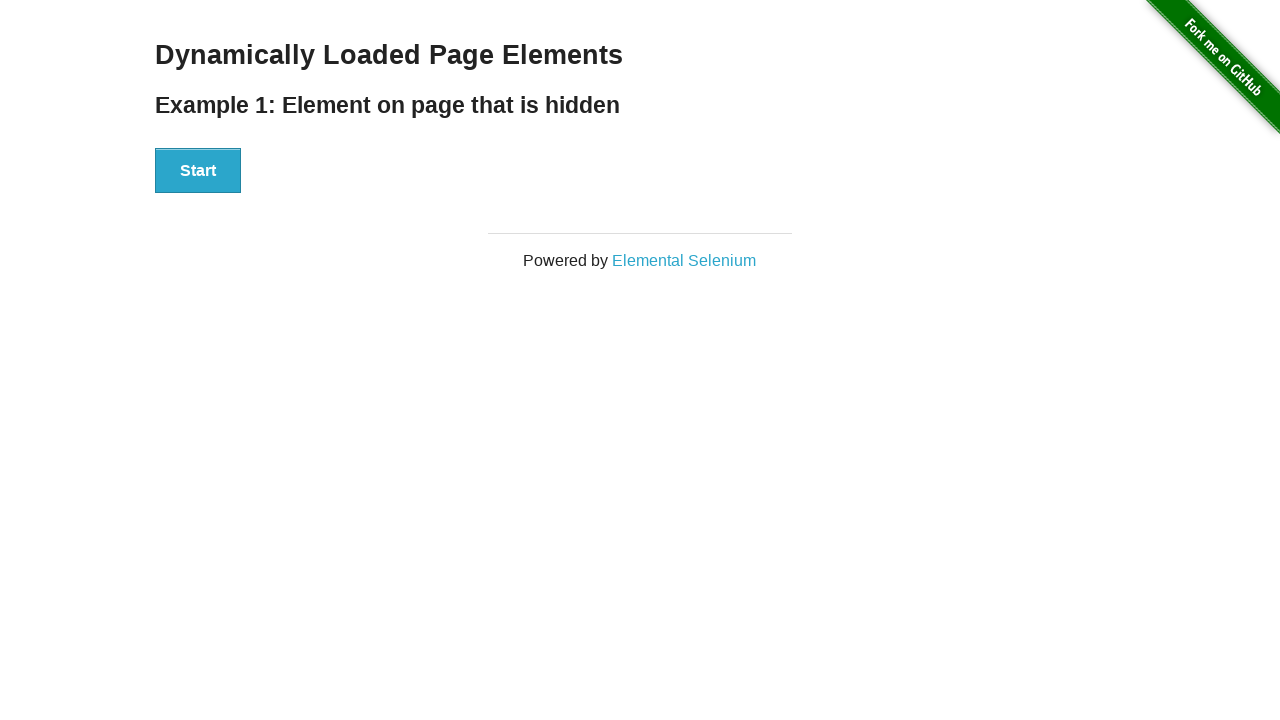

Clicked the Start button to initiate dynamic loading at (198, 171) on xpath=//button
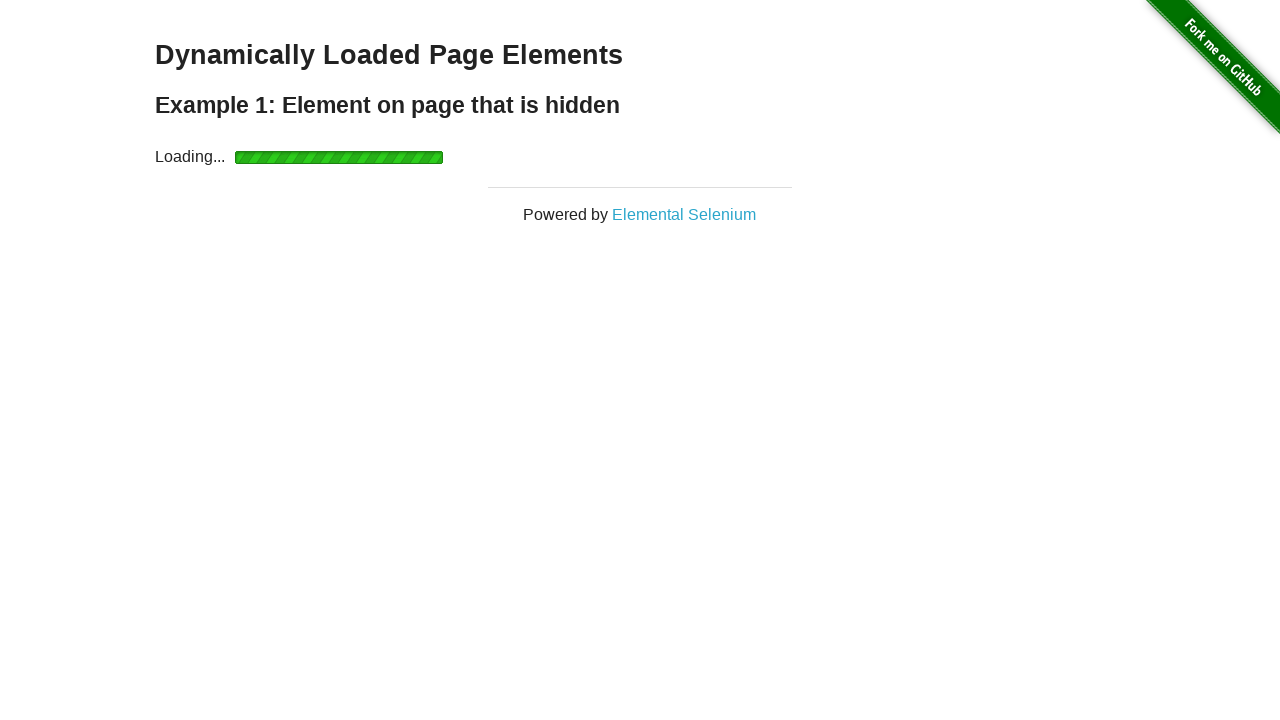

Waited for 'Hello World!' text to become visible after loading
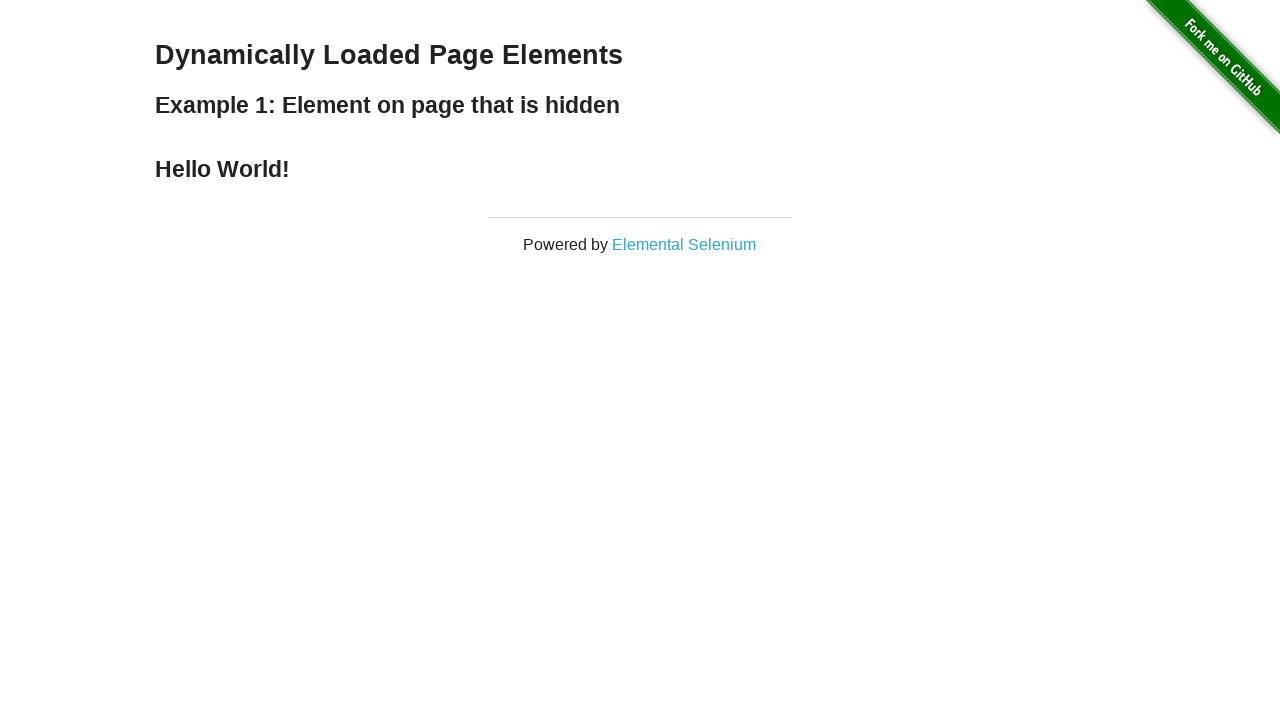

Located the Hello World element
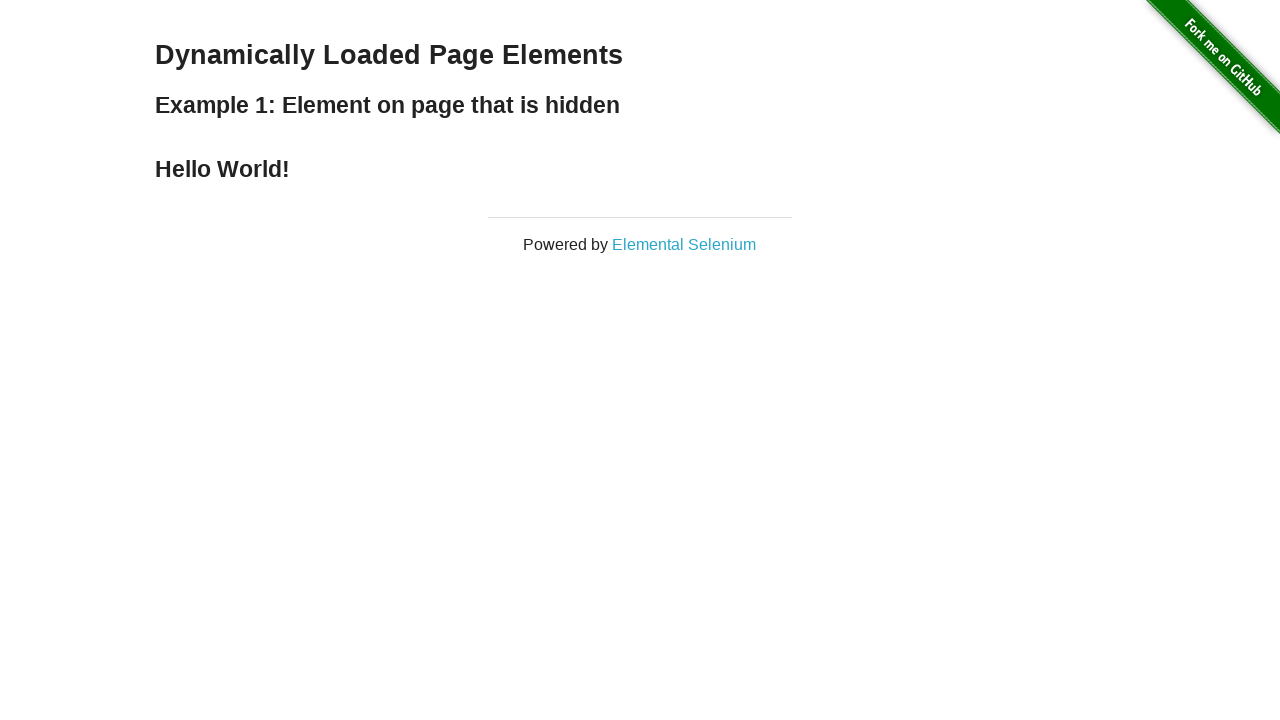

Verified that the element contains 'Hello World!' text
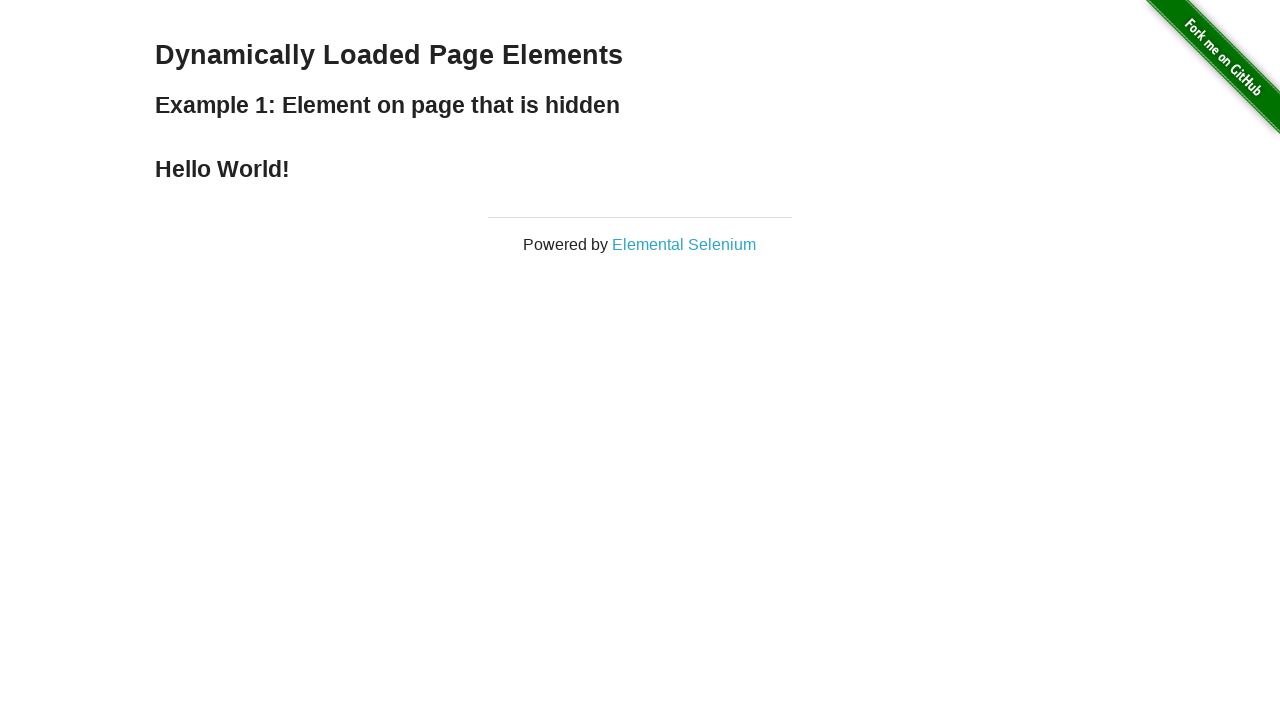

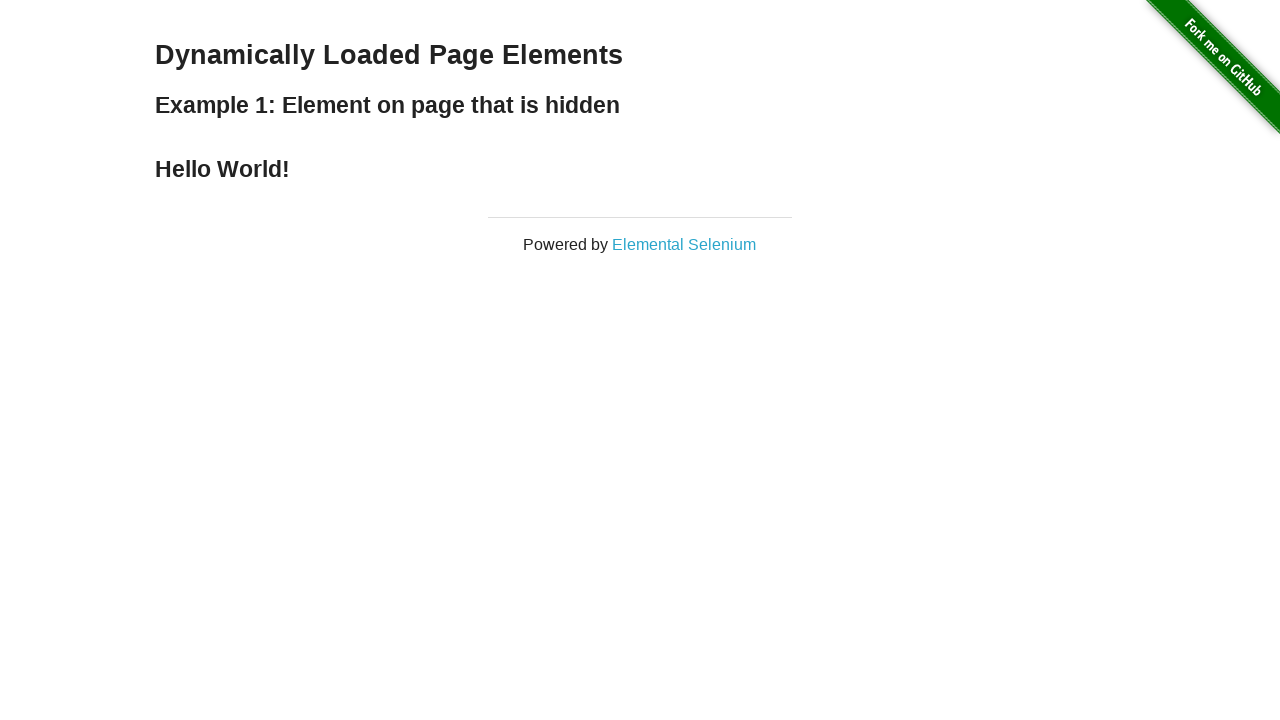